Solves a math captcha by calculating a formula based on a displayed value, then fills the answer and submits the form with checkbox and radio selections

Starting URL: https://suninjuly.github.io/math.html

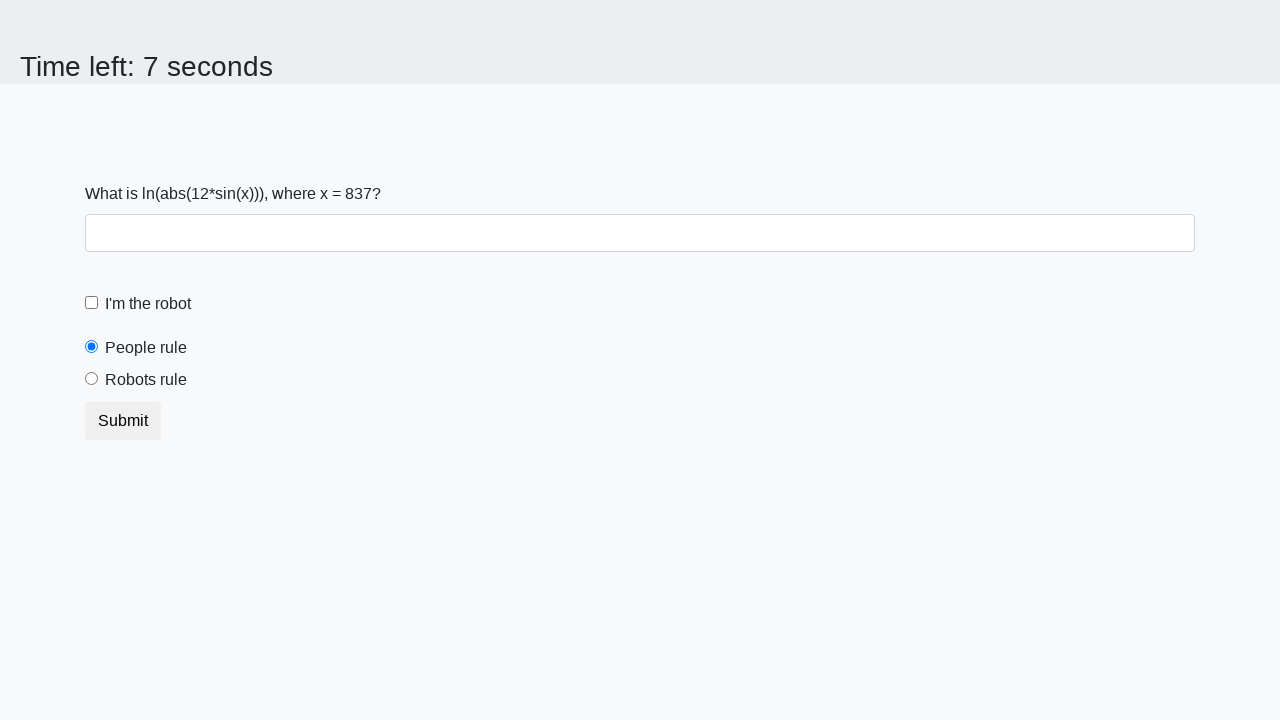

Retrieved the math value from #input_value element
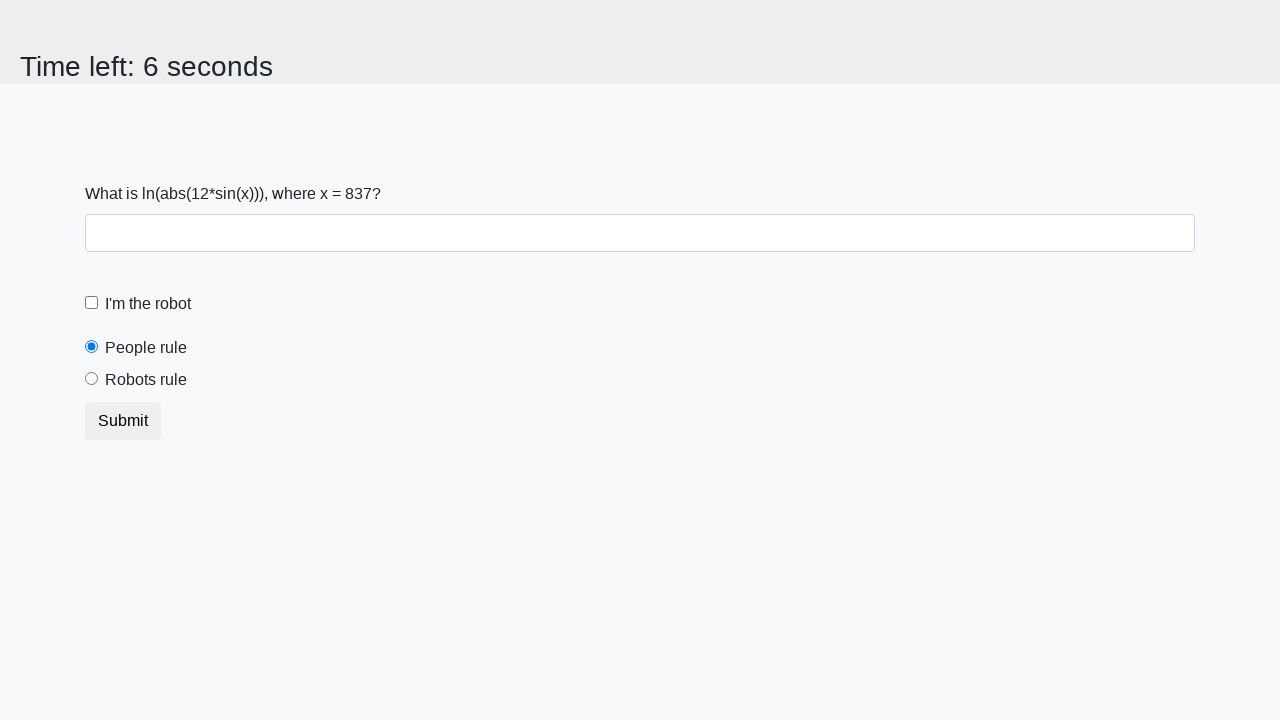

Calculated the answer using formula: log(abs(12 * sin(x)))
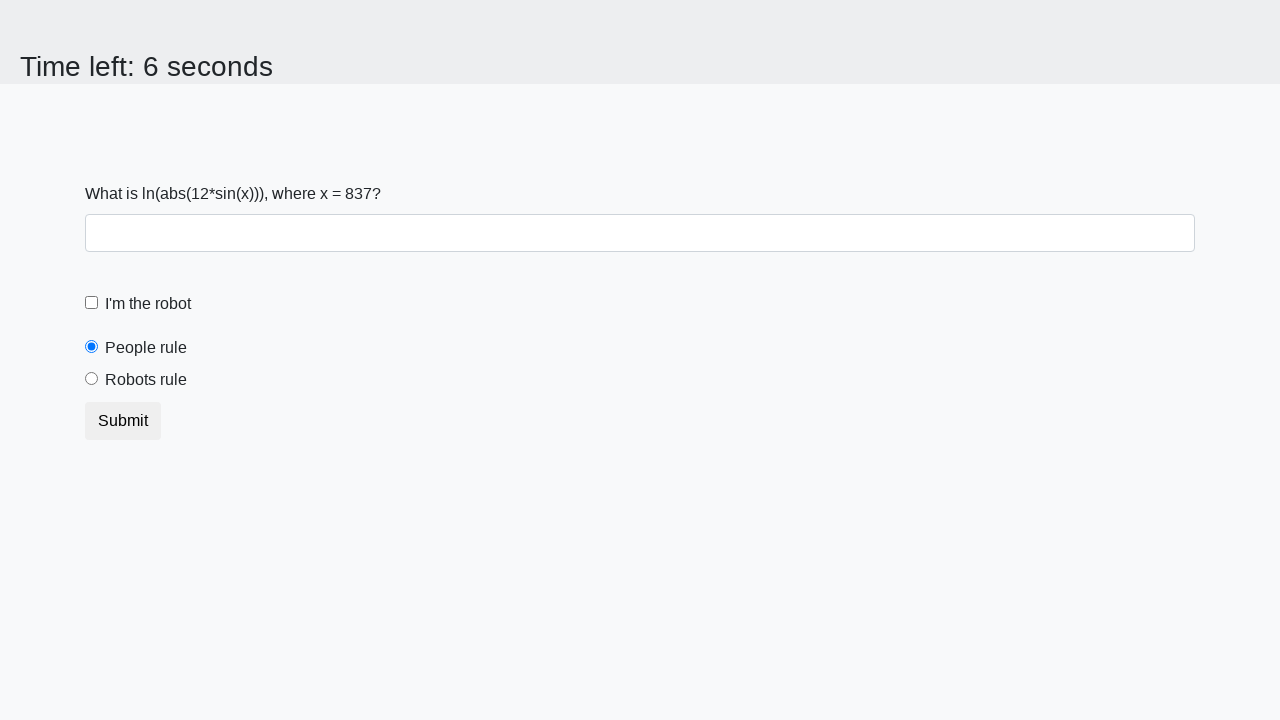

Filled answer field with calculated value: 2.4571695835050766 on #answer
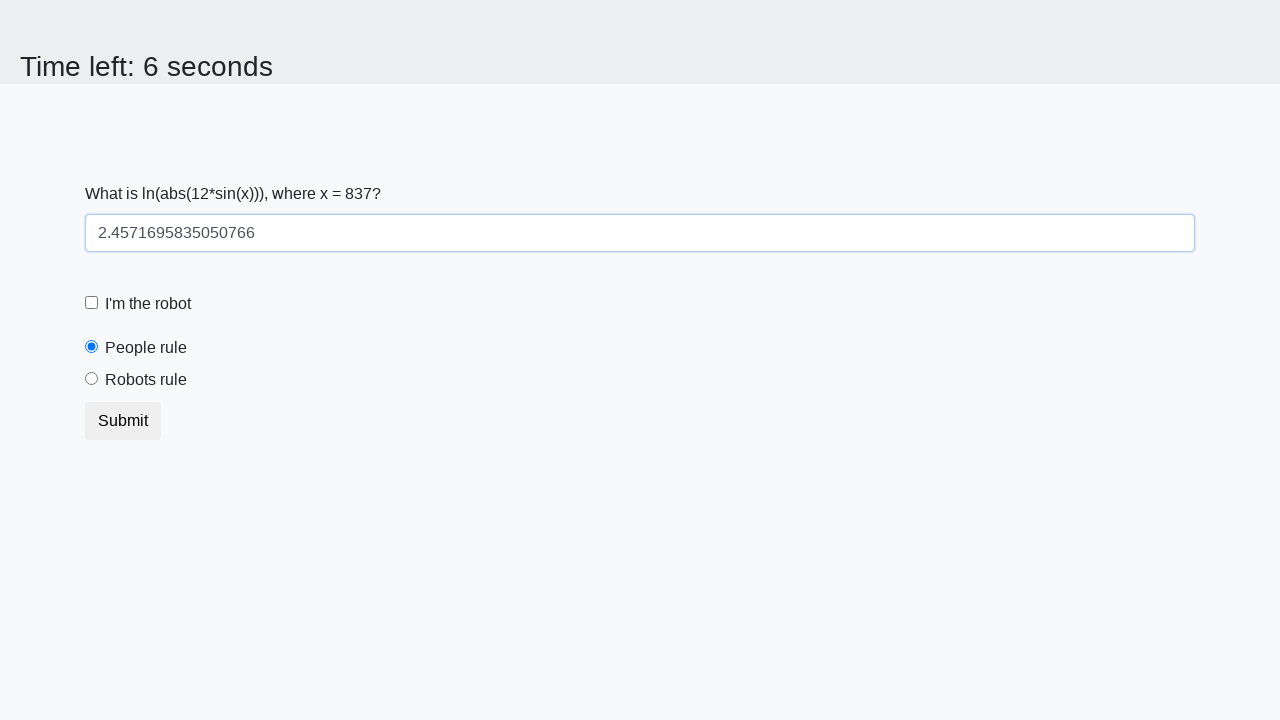

Clicked the robot checkbox at (92, 303) on #robotCheckbox
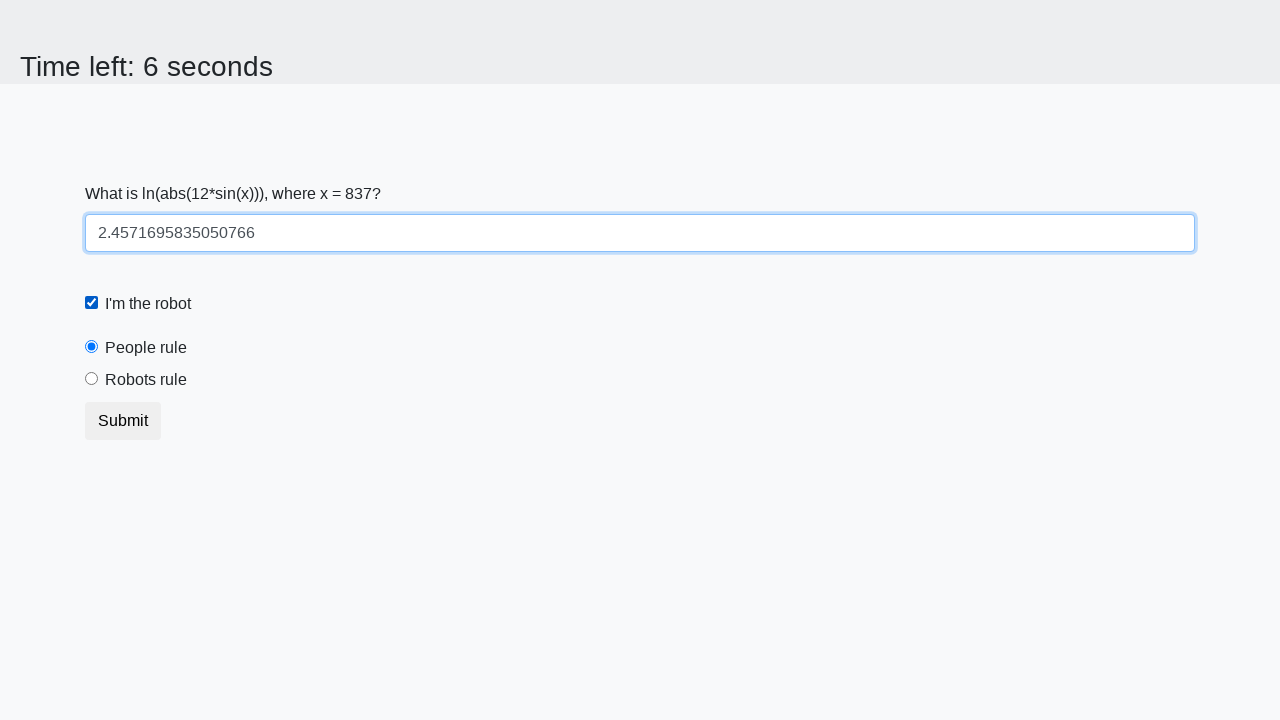

Clicked the 'robots rule' radio button at (92, 379) on #robotsRule
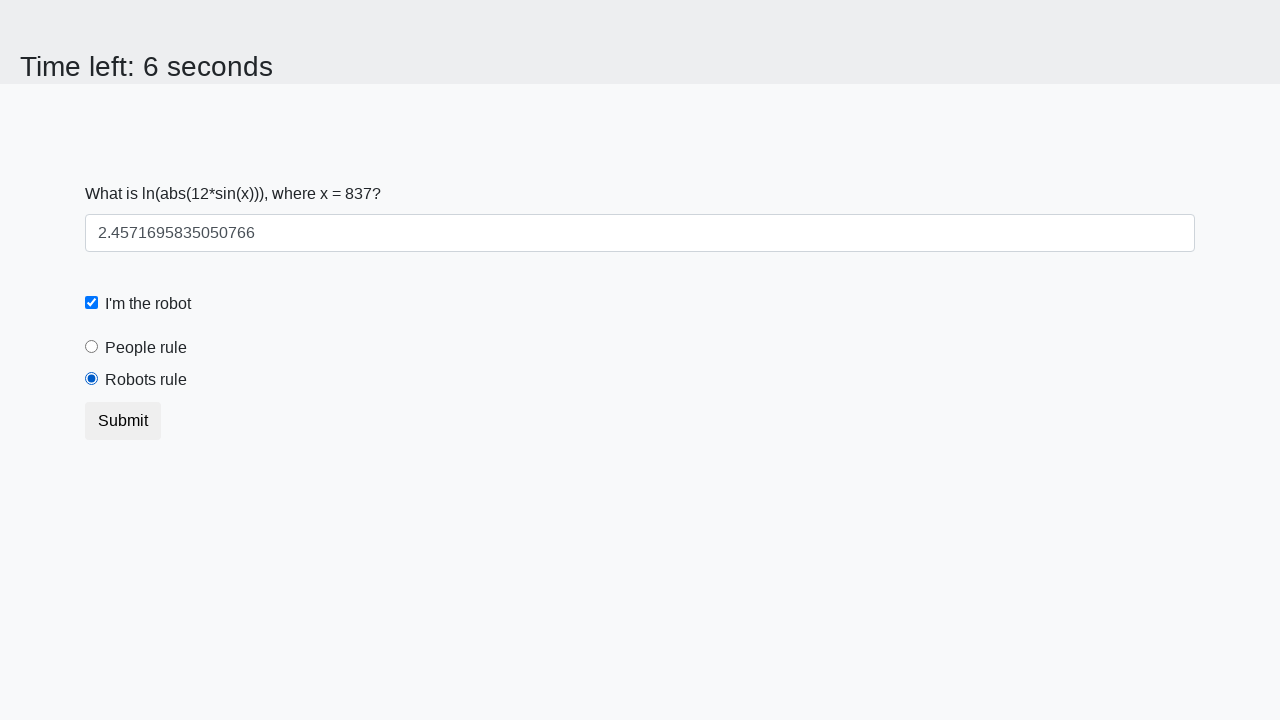

Clicked the submit button to submit the form at (123, 421) on button.btn
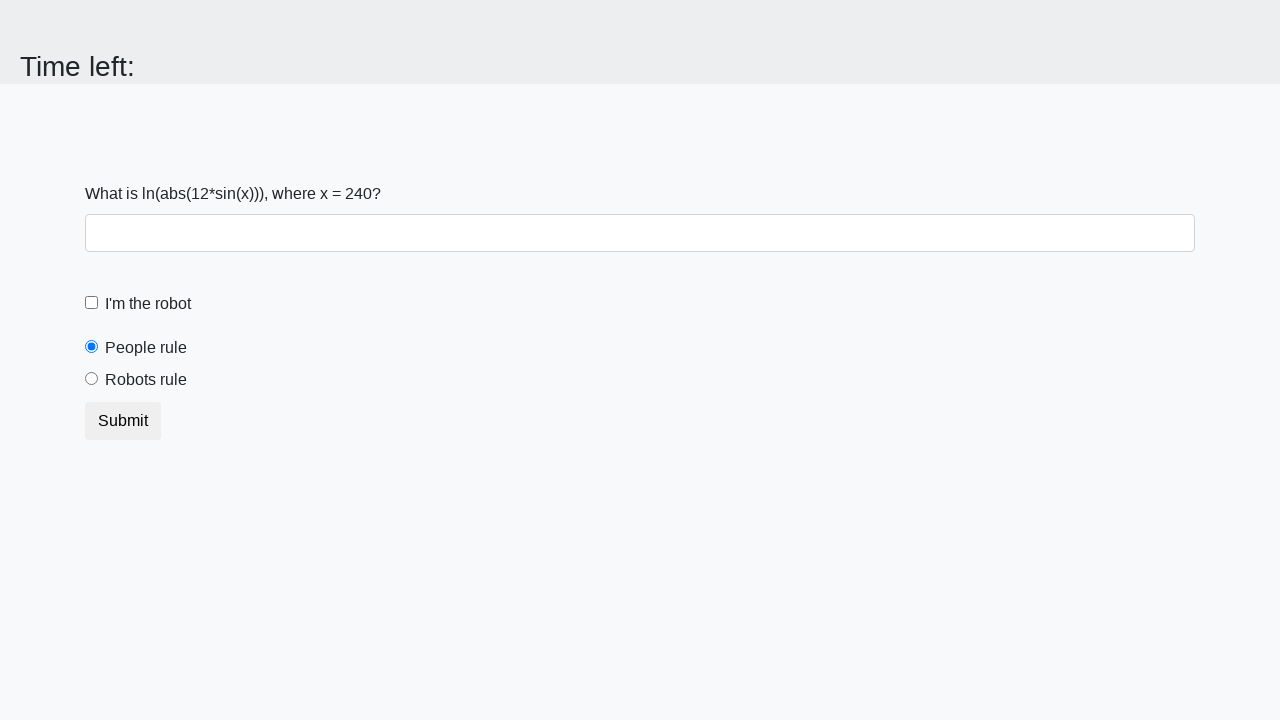

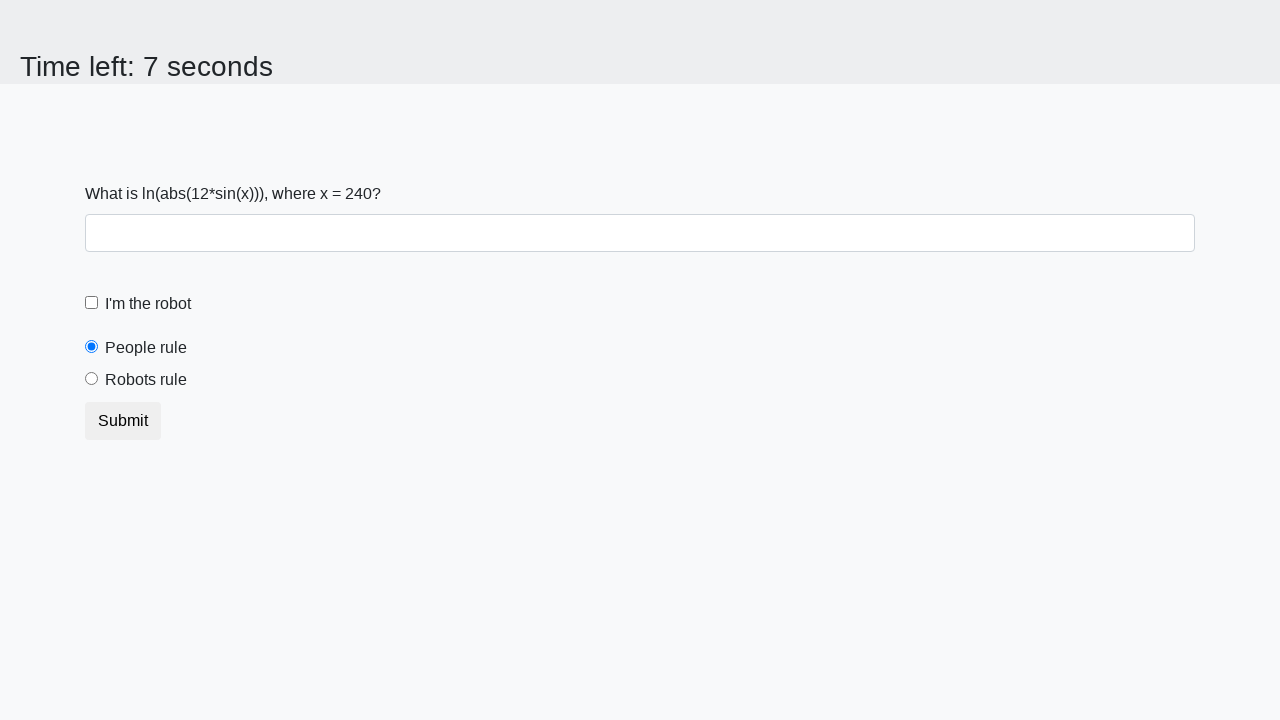